Navigates to a seed catalog website, clicks on a category, then clicks on an item to view product details and verifies the product name is displayed.

Starting URL: https://fedcoseeds.com/trees/

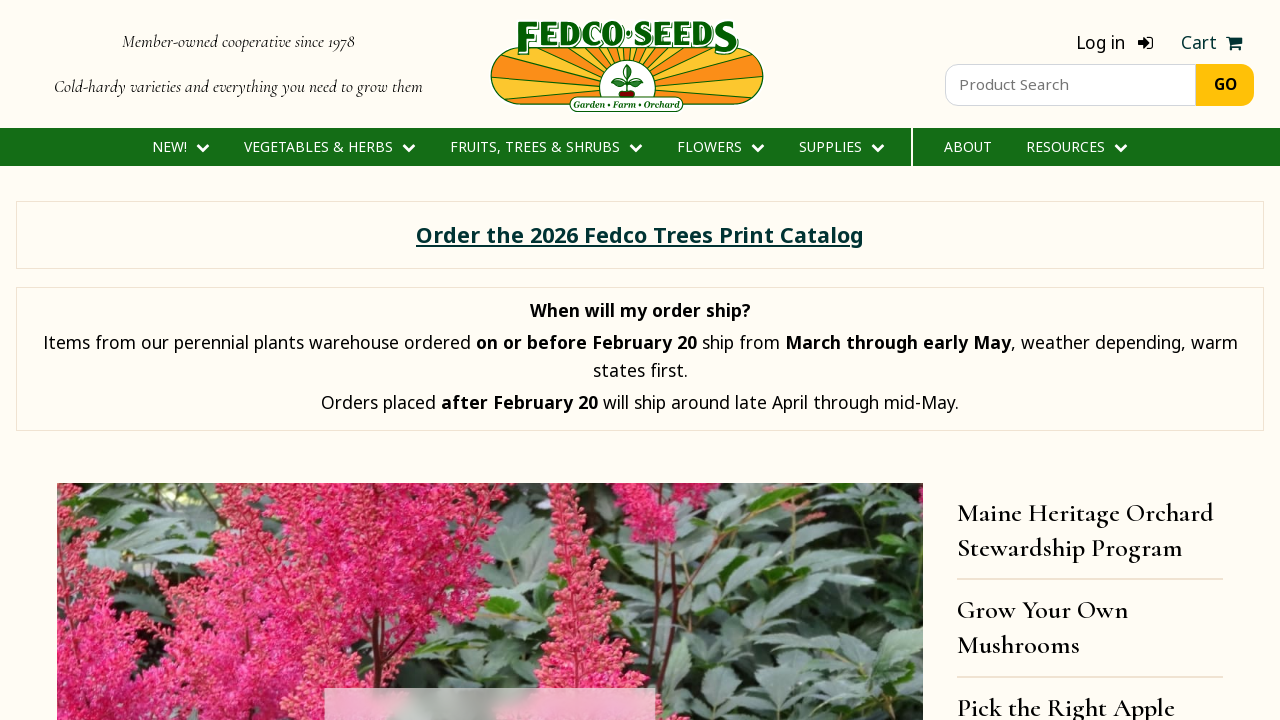

Clicked on a seed category at (490, 651) on .cat-name
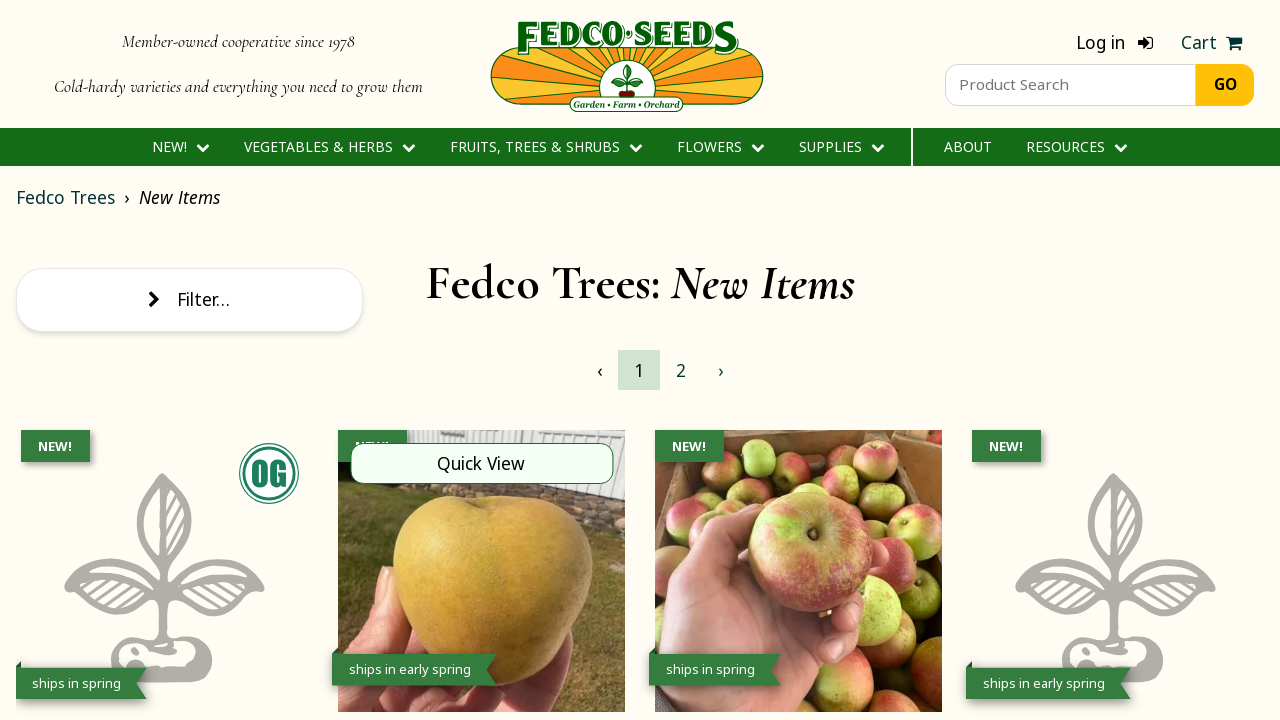

Clicked on a product item at (158, 360) on .name
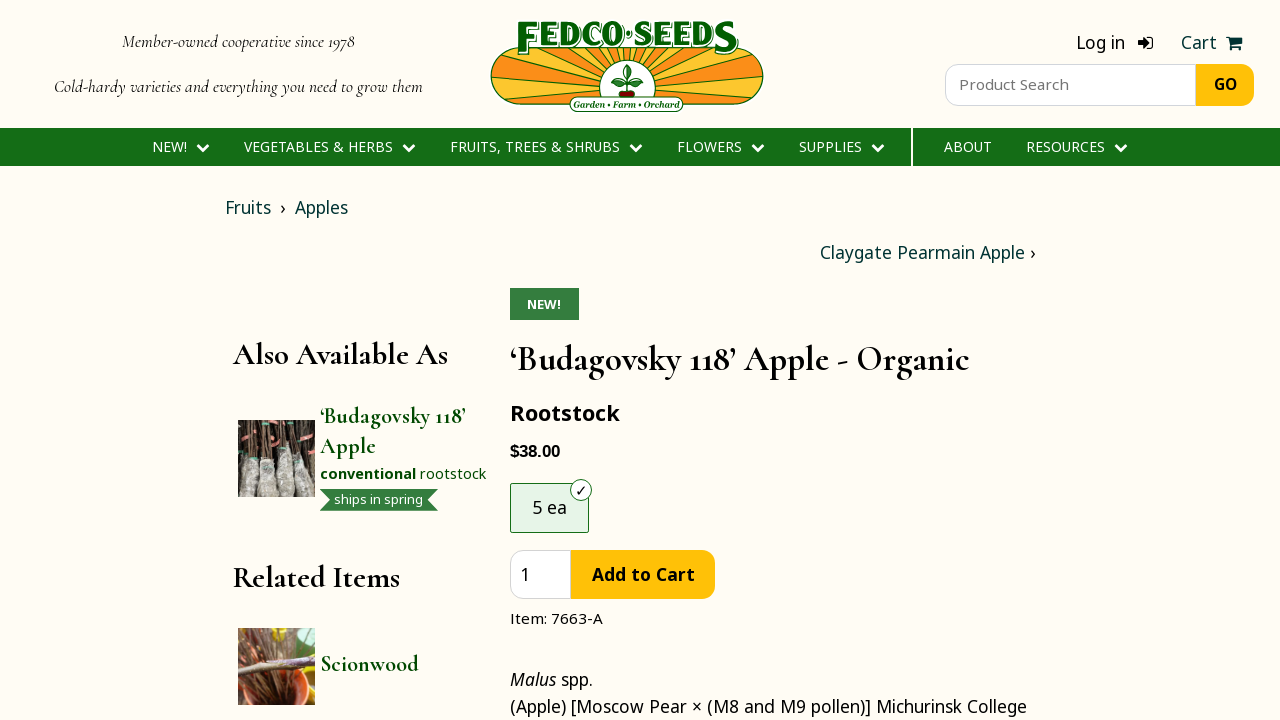

Product page loaded and product name displayed
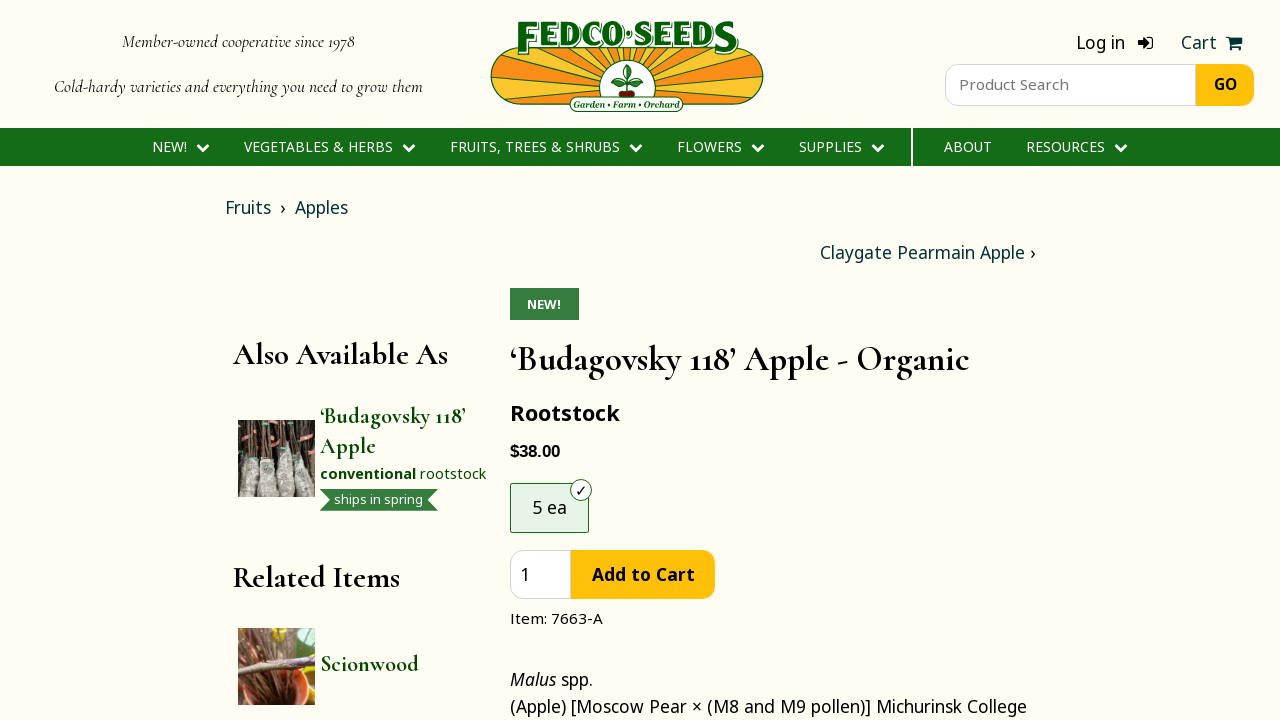

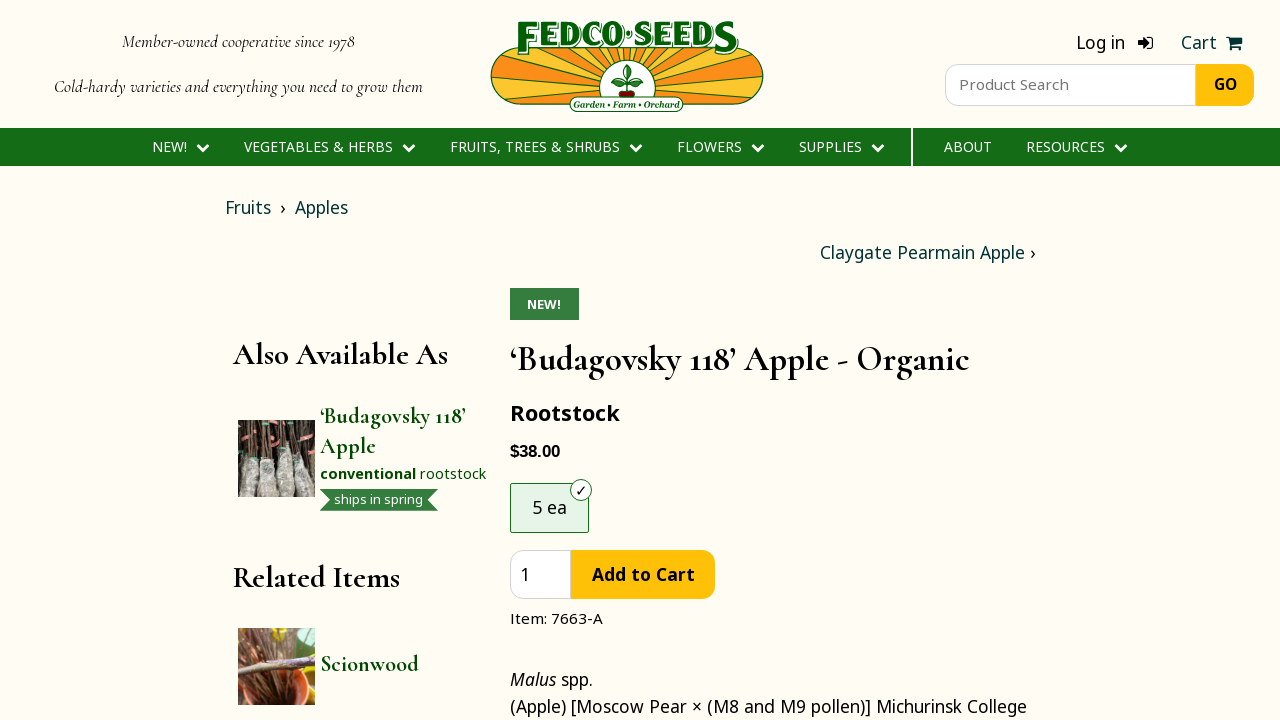